Tests a registration form by filling in first name, last name, and email fields, submitting the form, and verifying the success message is displayed.

Starting URL: http://suninjuly.github.io/registration1.html

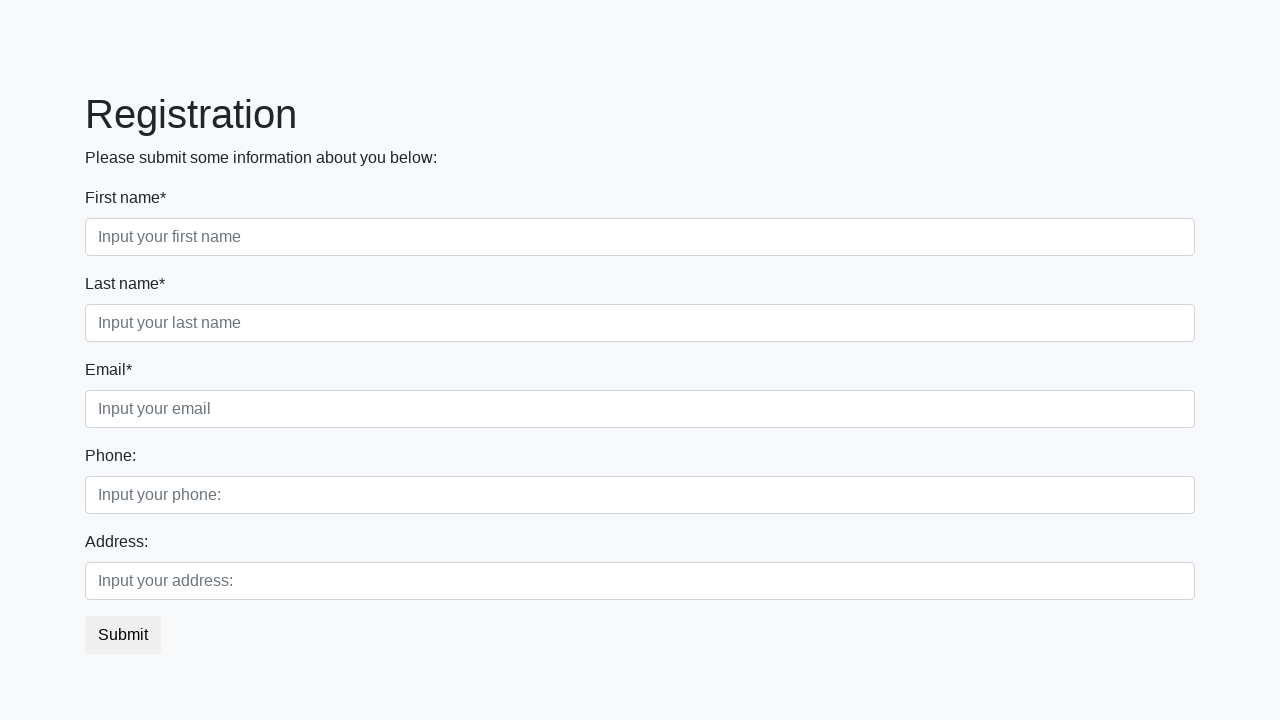

Filled first name field with 'John' on [placeholder="Input your first name"]
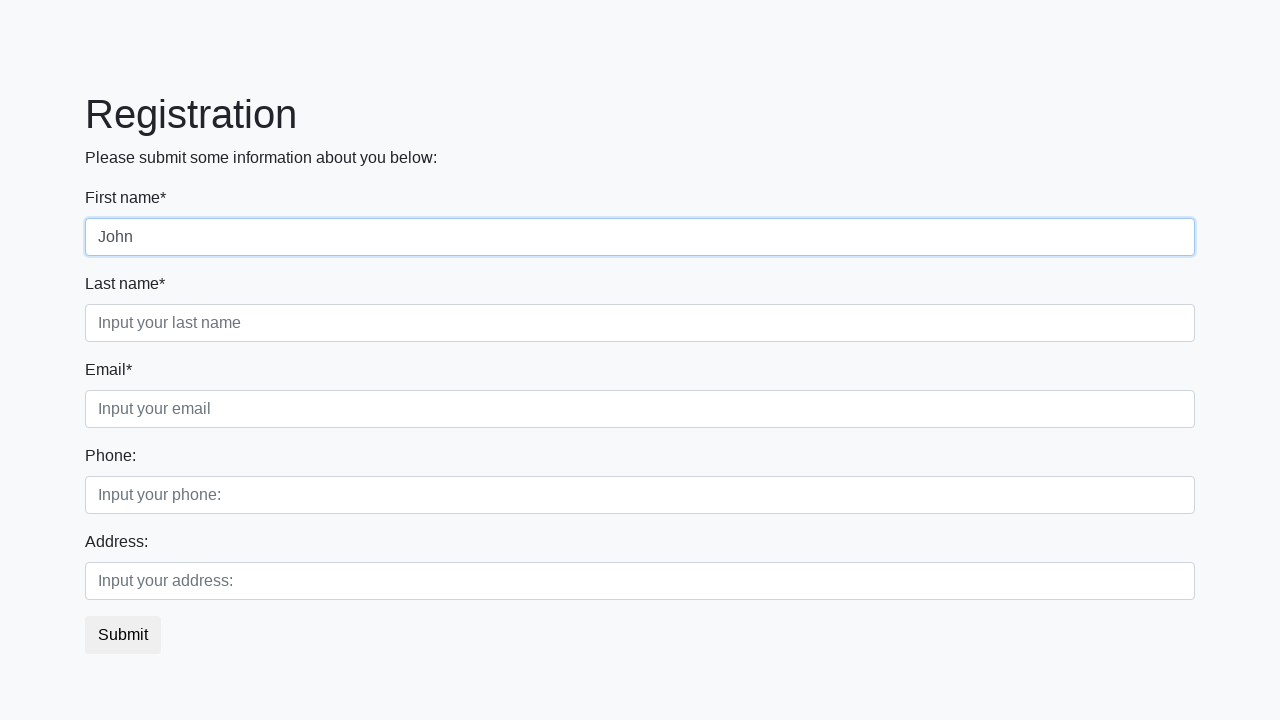

Filled last name field with 'Smith' on [placeholder="Input your last name"]
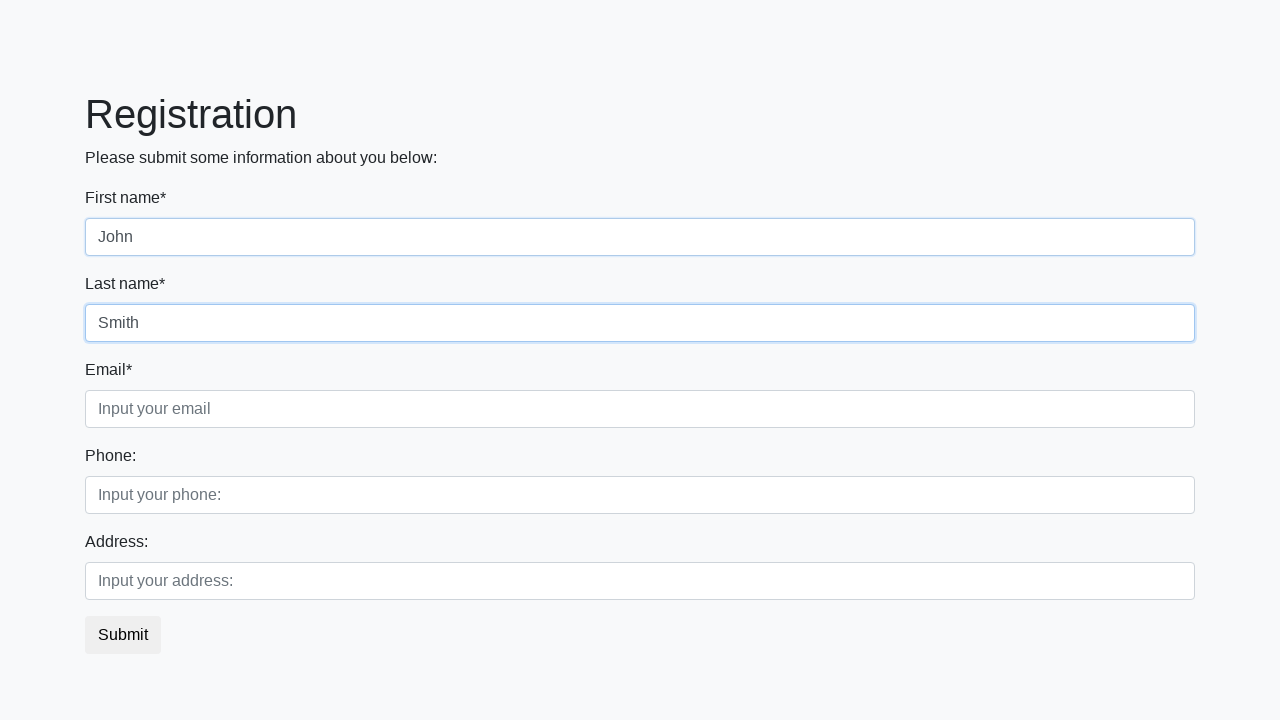

Filled email field with 'john.smith@example.com' on [placeholder="Input your email"]
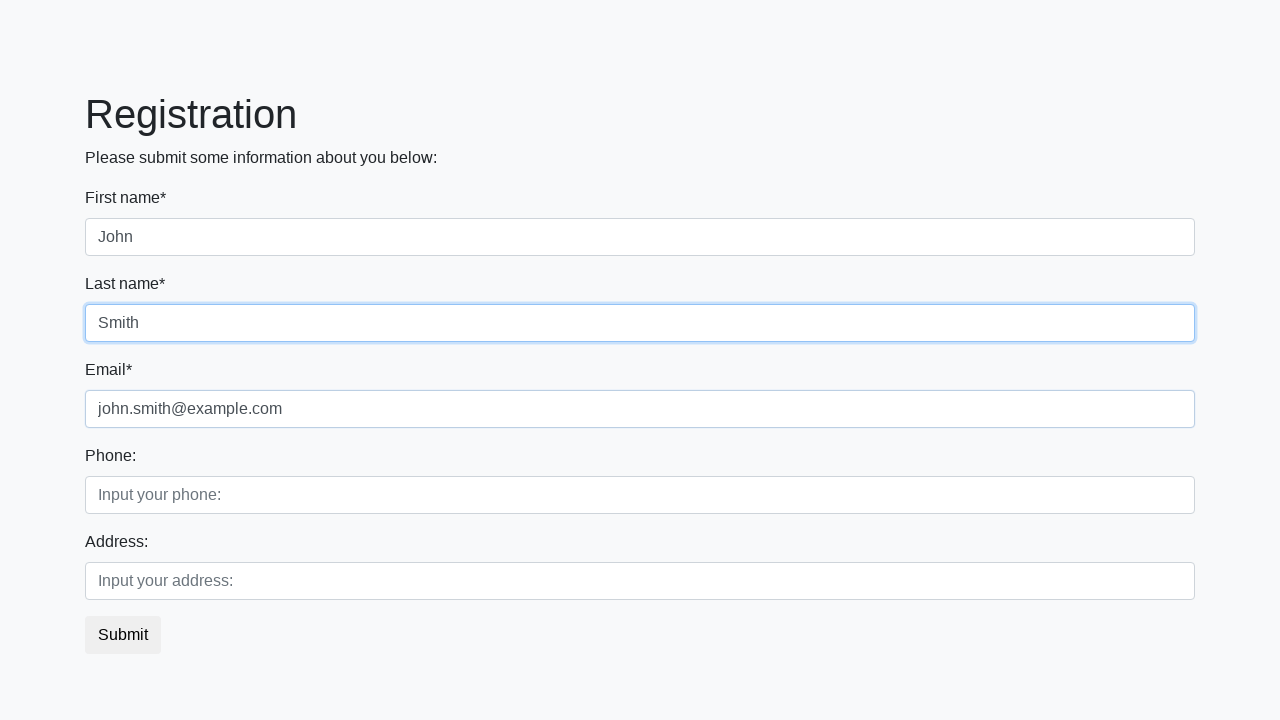

Clicked submit button to register at (123, 635) on button.btn
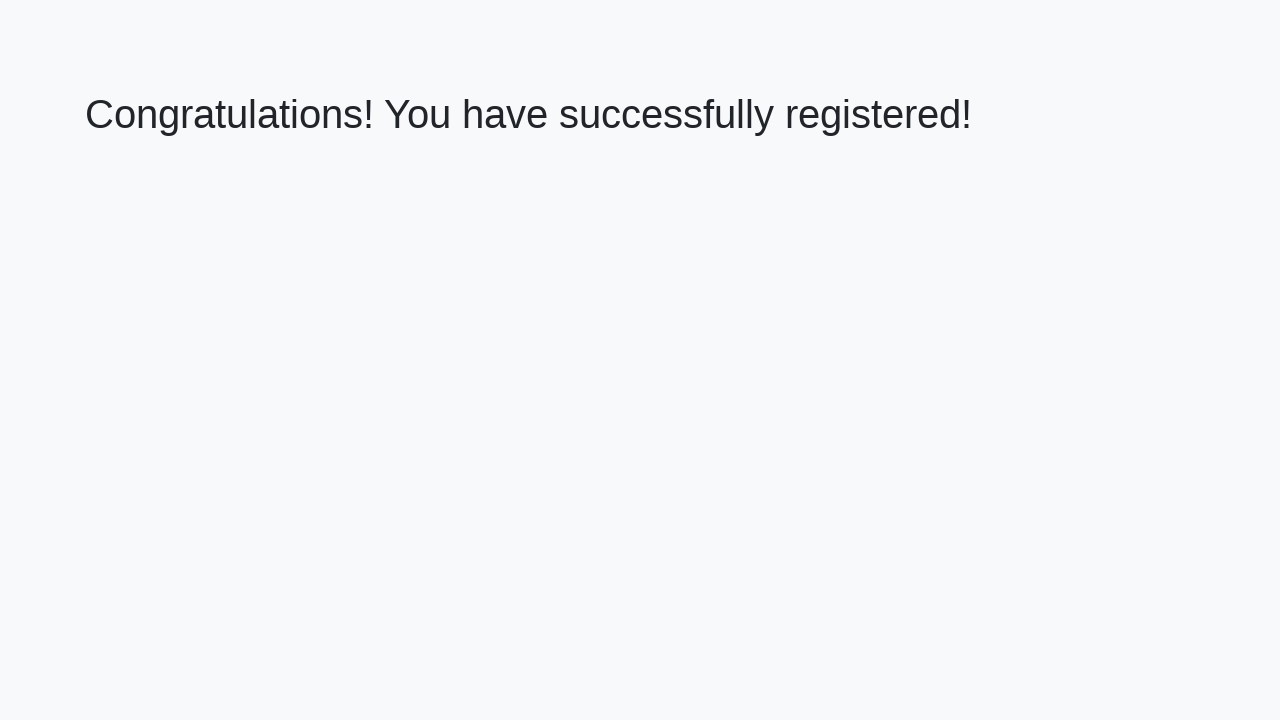

Success page loaded with h1 element
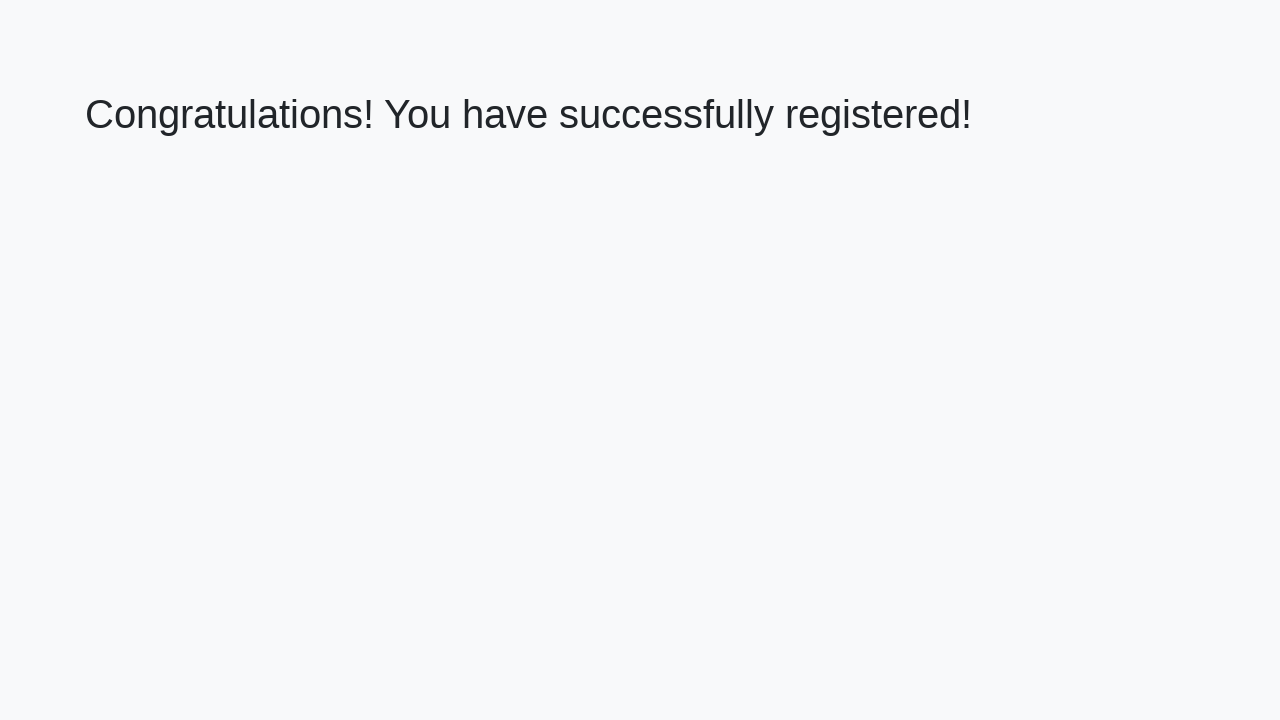

Retrieved success message text from h1 element
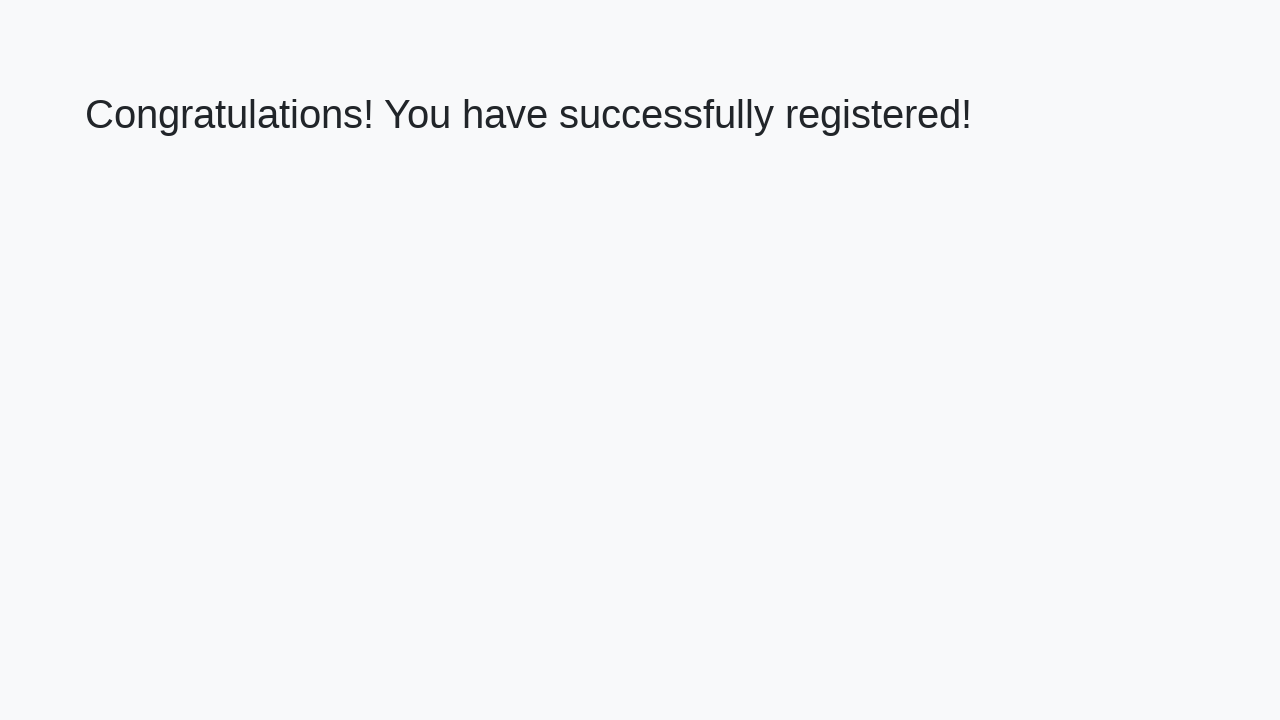

Verified success message: 'Congratulations! You have successfully registered!'
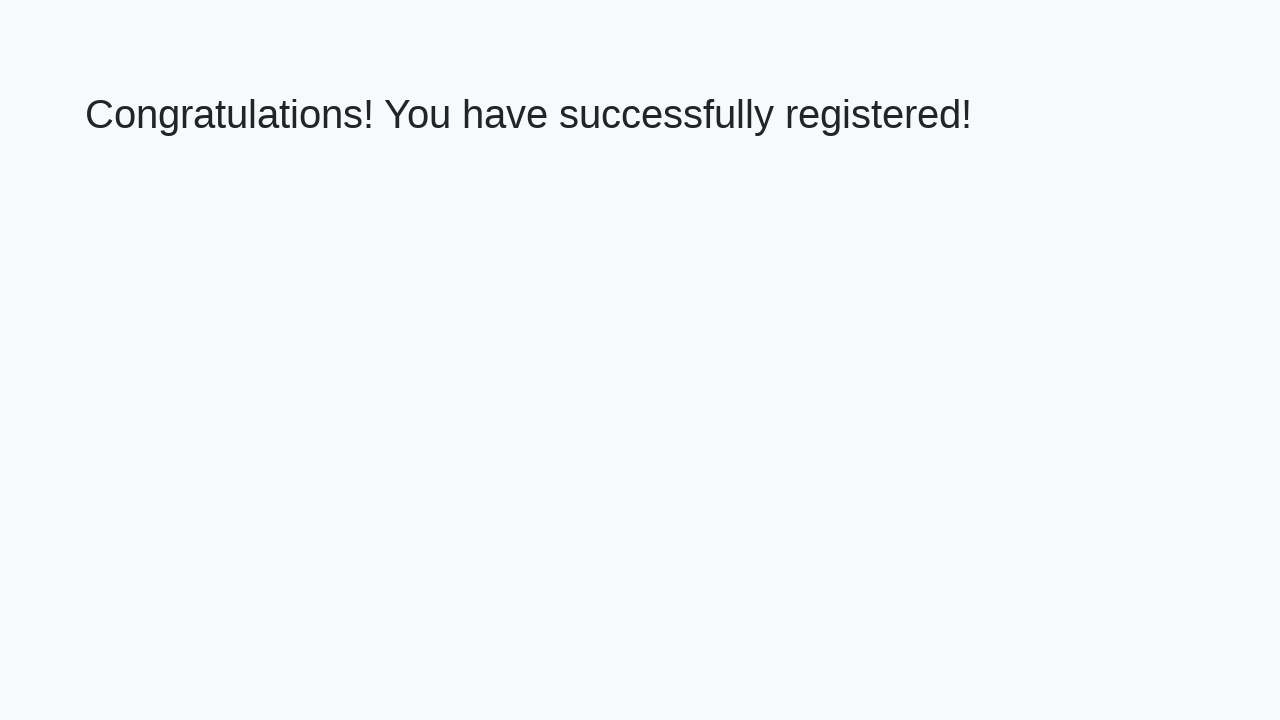

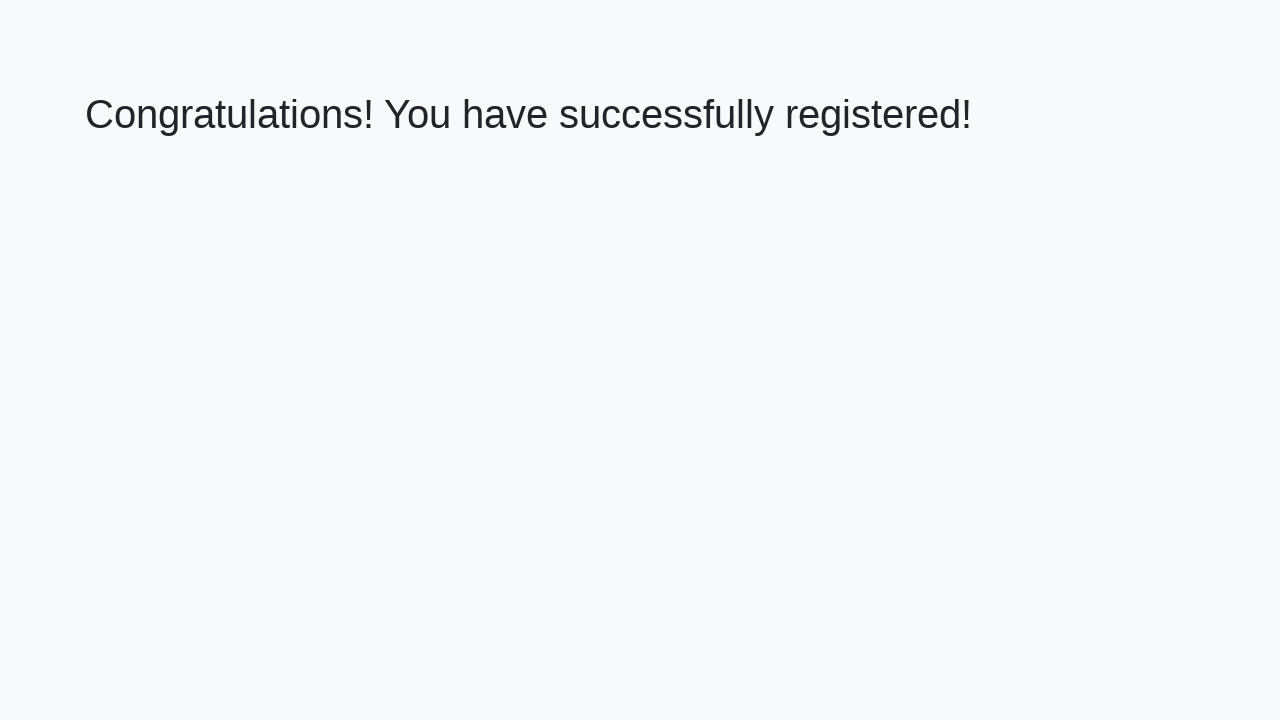